Clicks the Widgets button and verifies navigation to the Widgets page

Starting URL: https://demoqa.com/

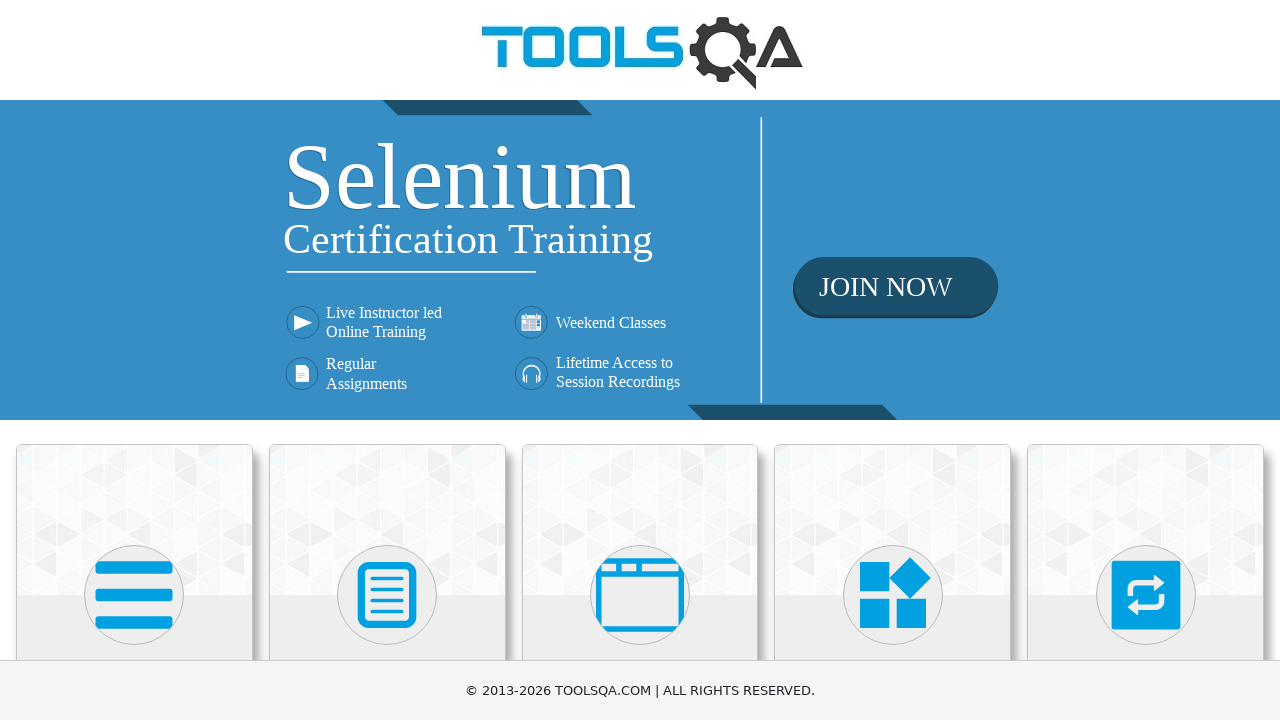

Clicked the Widgets button at (893, 360) on xpath=//h5[text()="Widgets"]
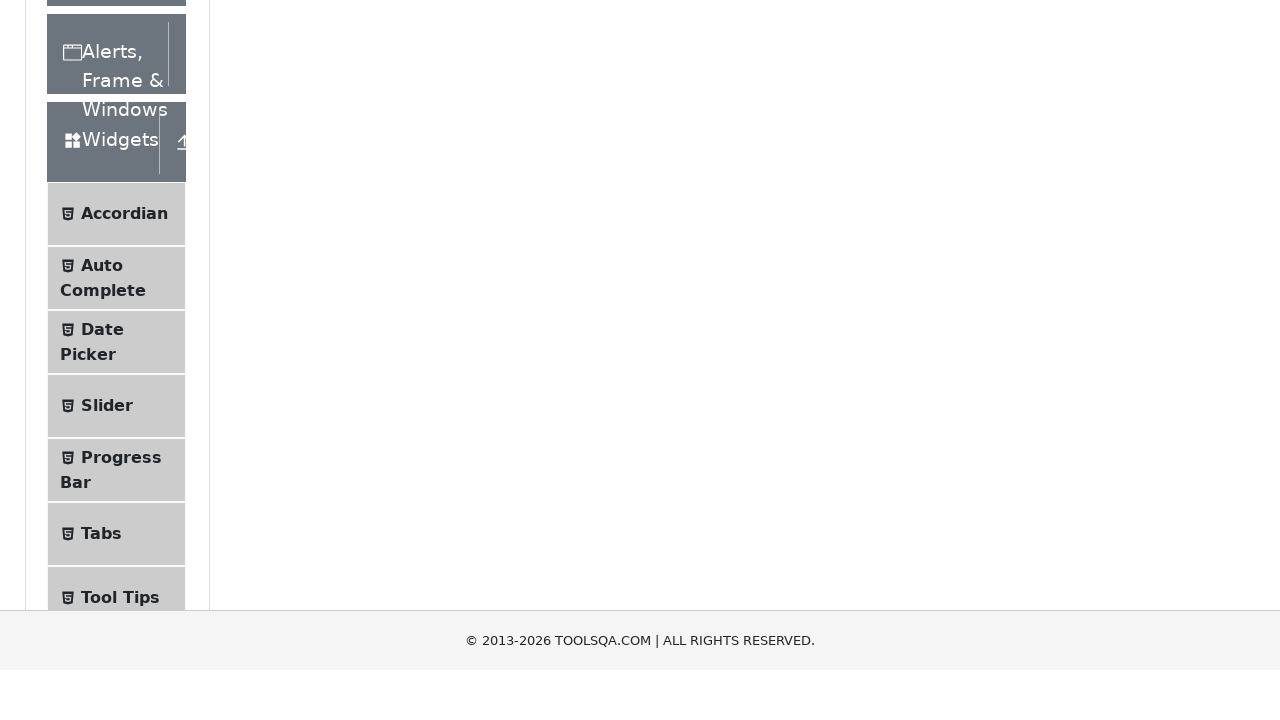

Verified navigation to Widgets page (URL: https://demoqa.com/widgets)
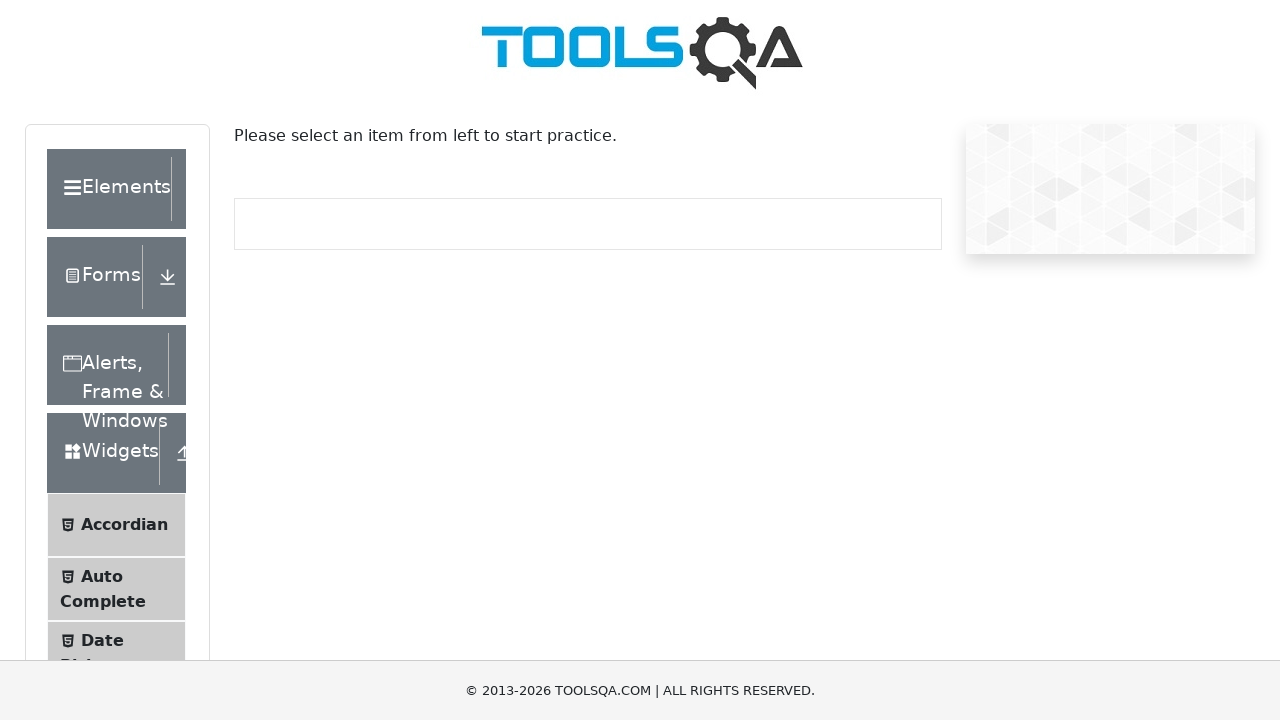

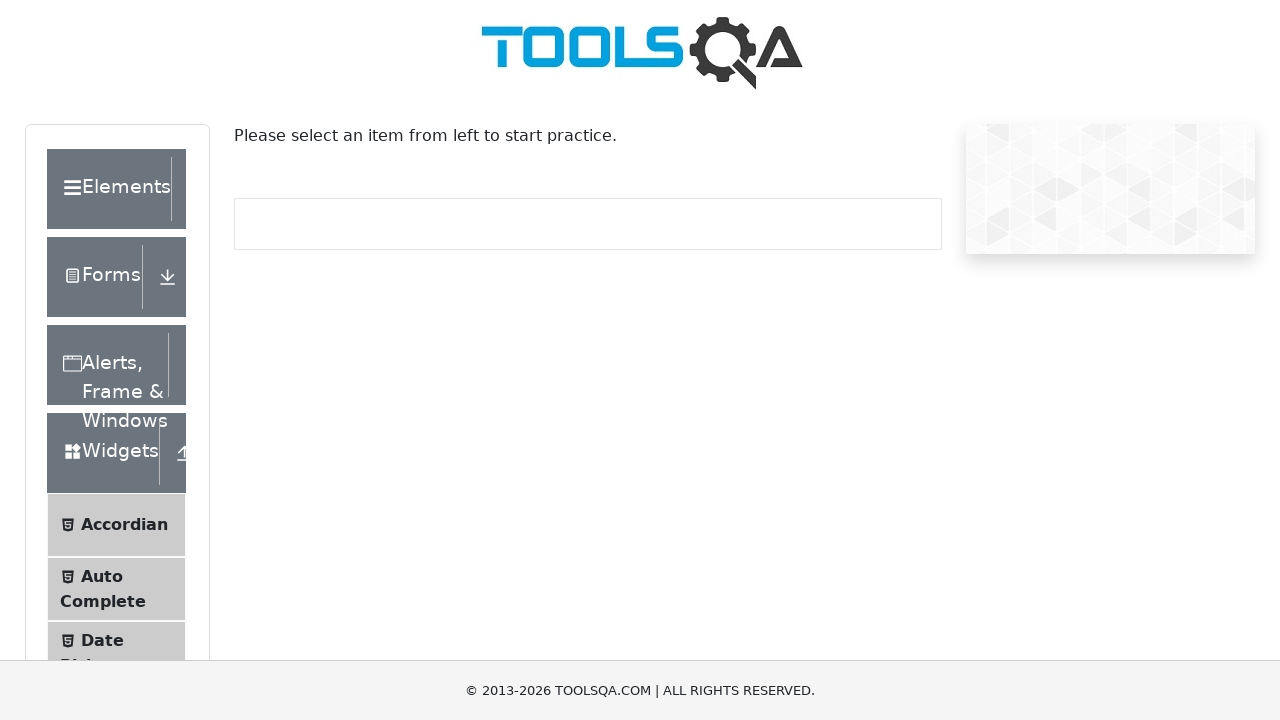